Tests successful registration of a pet donation point by filling out the form with valid data

Starting URL: https://petlov.vercel.app/signup

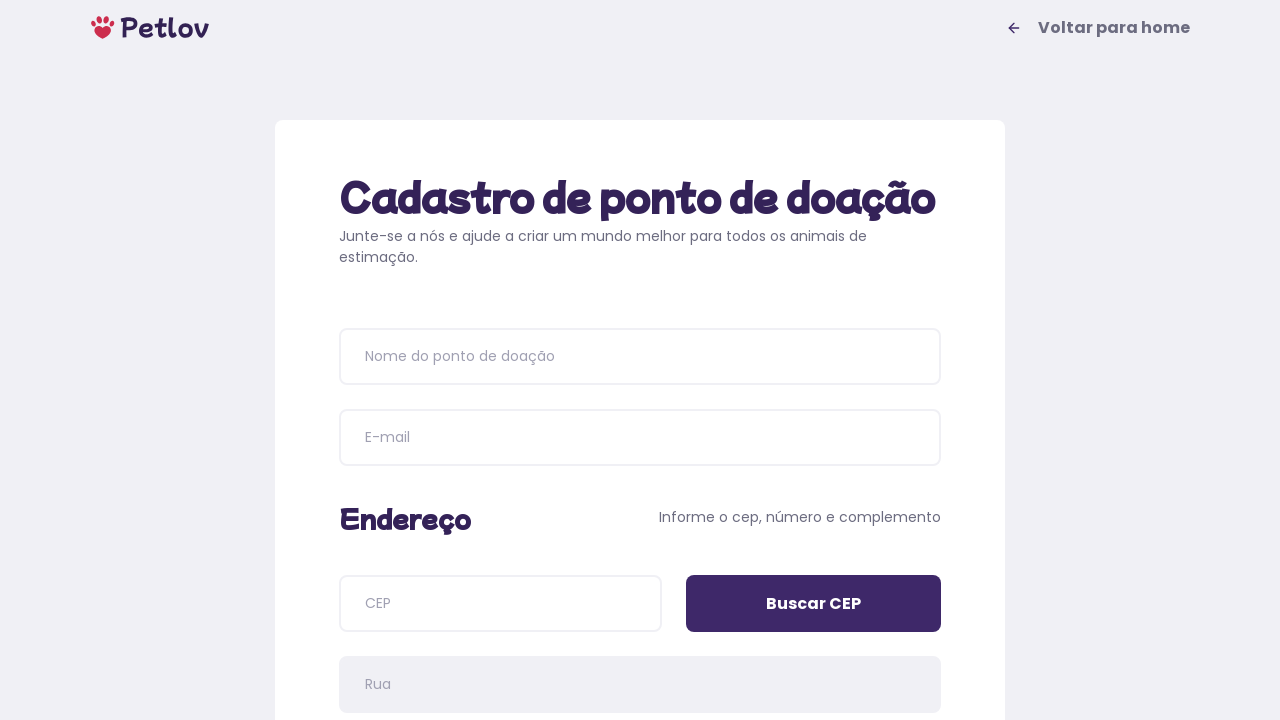

Waited for donation point registration heading to load
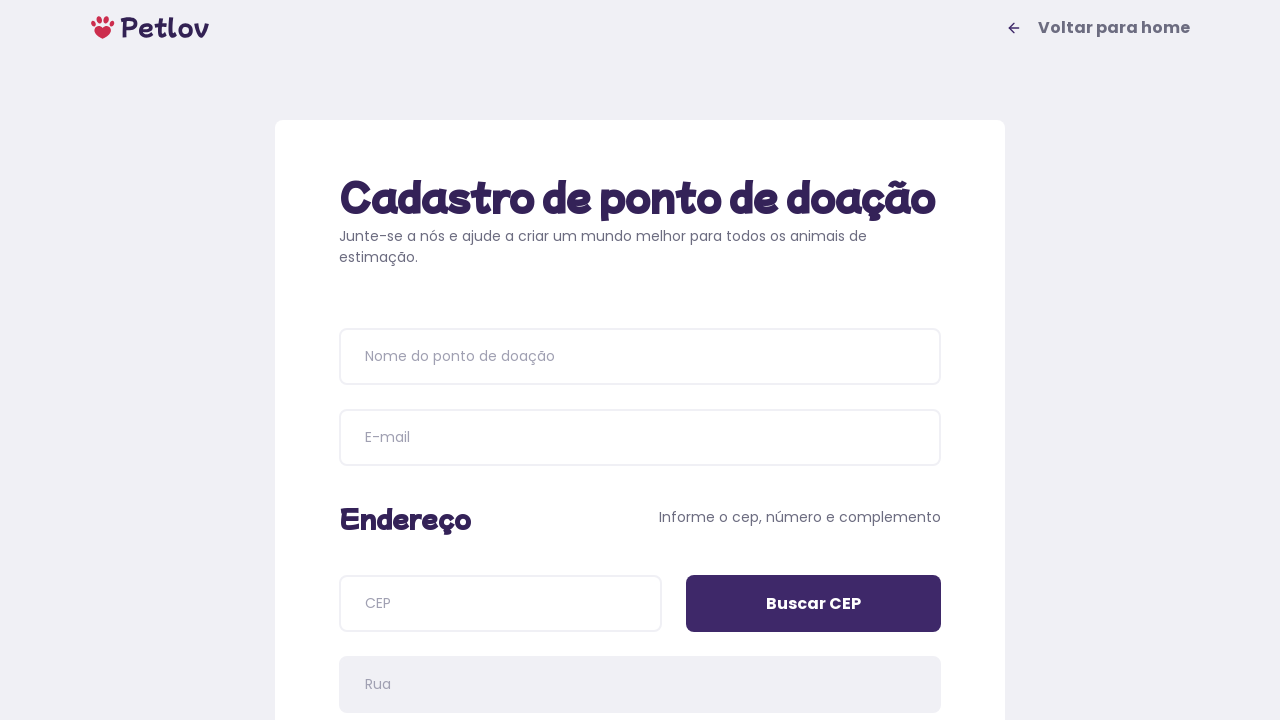

Filled donation point name field with 'Estação dos pets' on input[placeholder='Nome do ponto de doação']
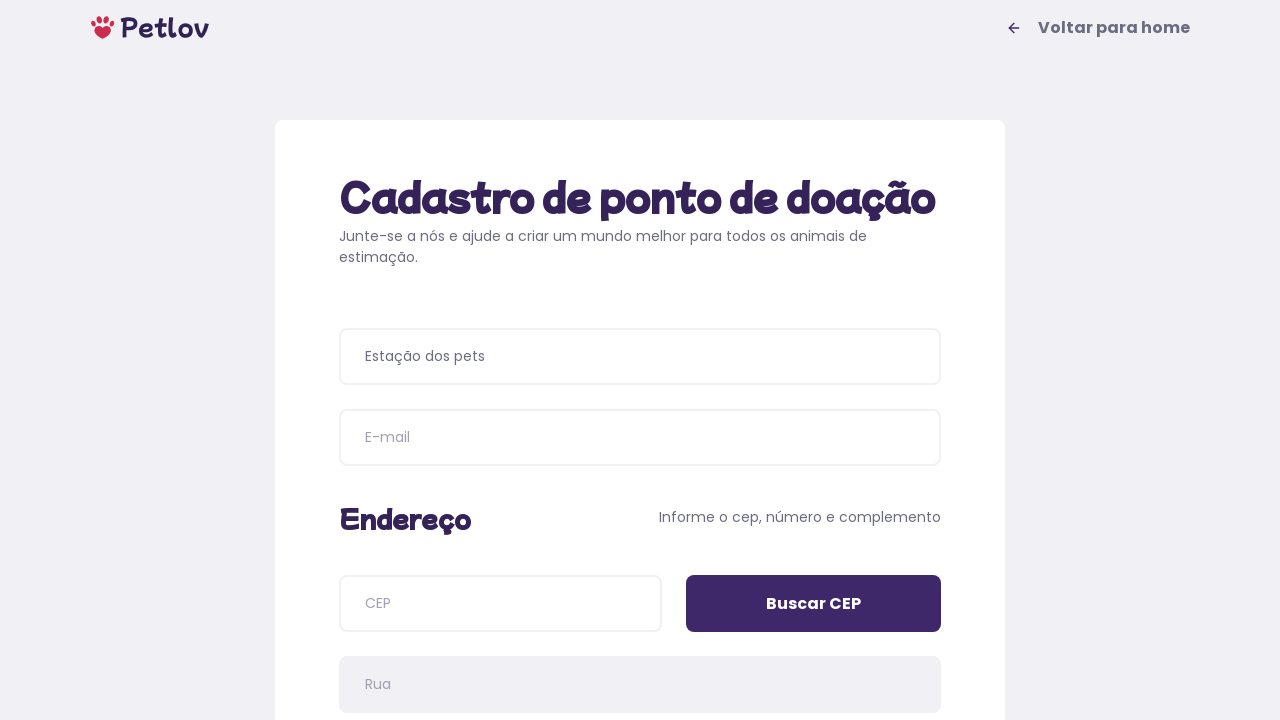

Filled email field with 'leodatadev@pets.com.br' on input[name=email]
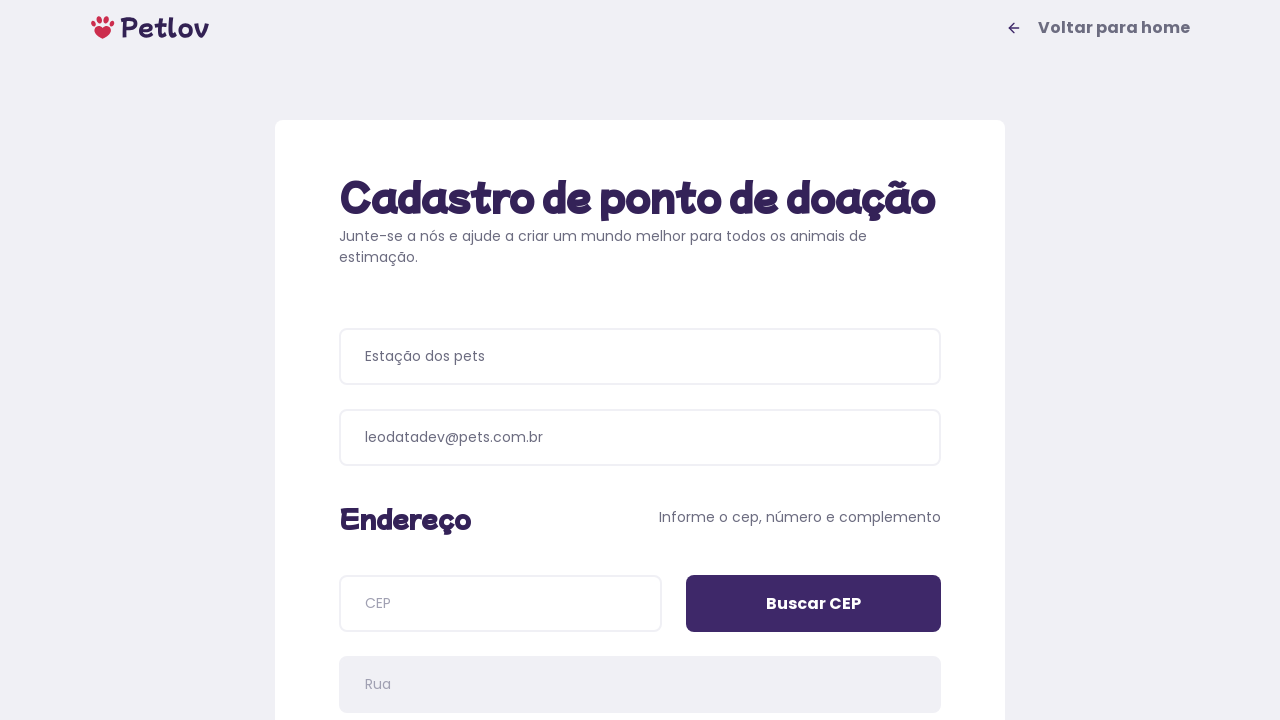

Filled CEP field with '22775040' on input[name=cep]
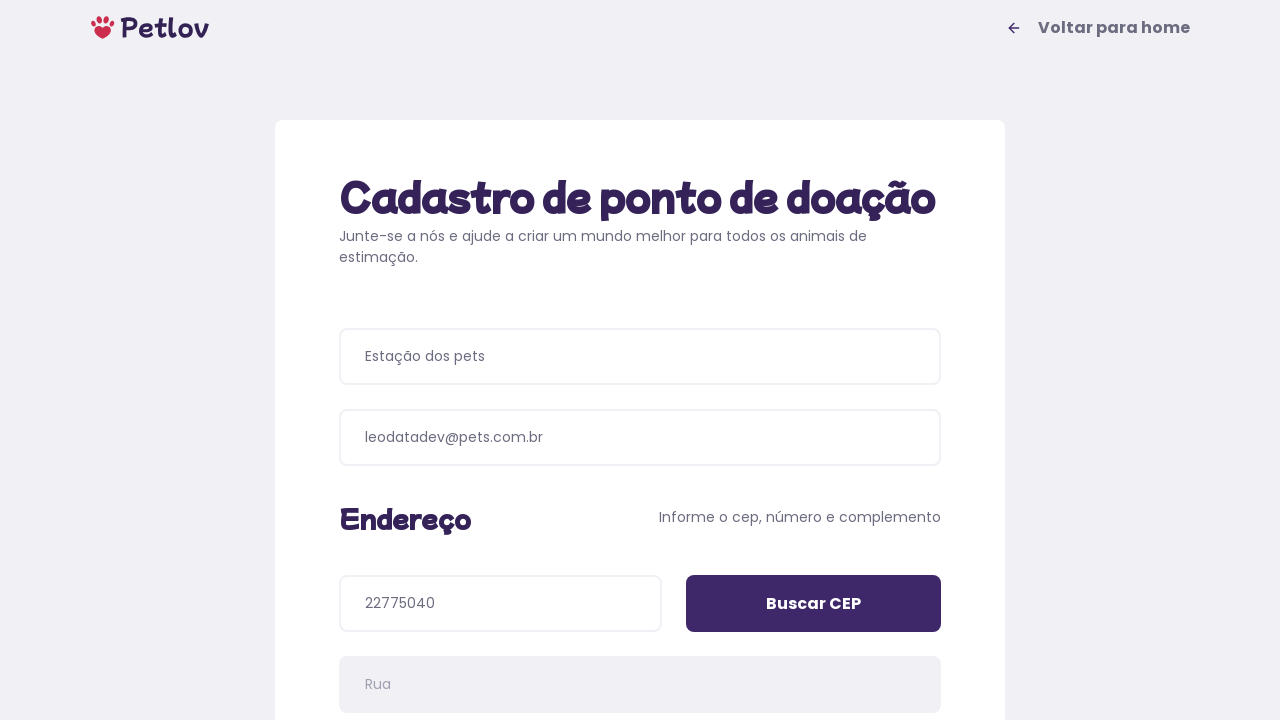

Clicked CEP search button at (814, 604) on input[value='Buscar CEP']
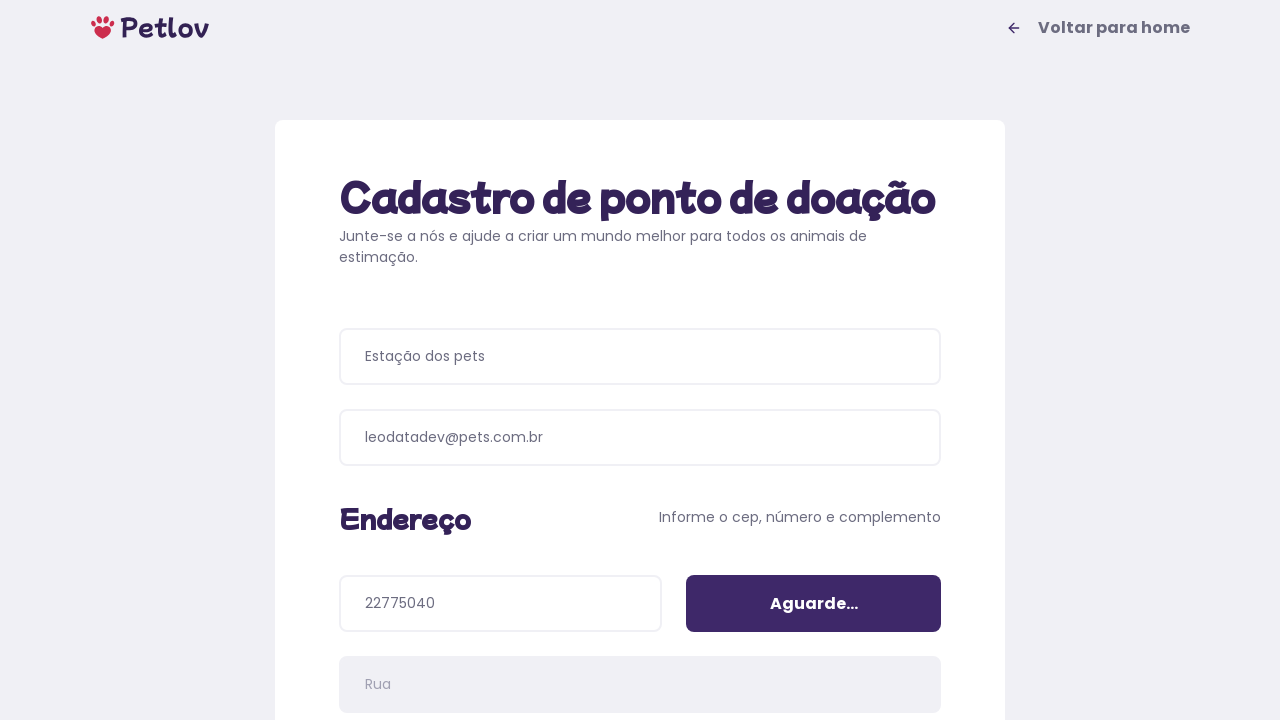

Filled address number field with '1300' on input[name=addressNumber]
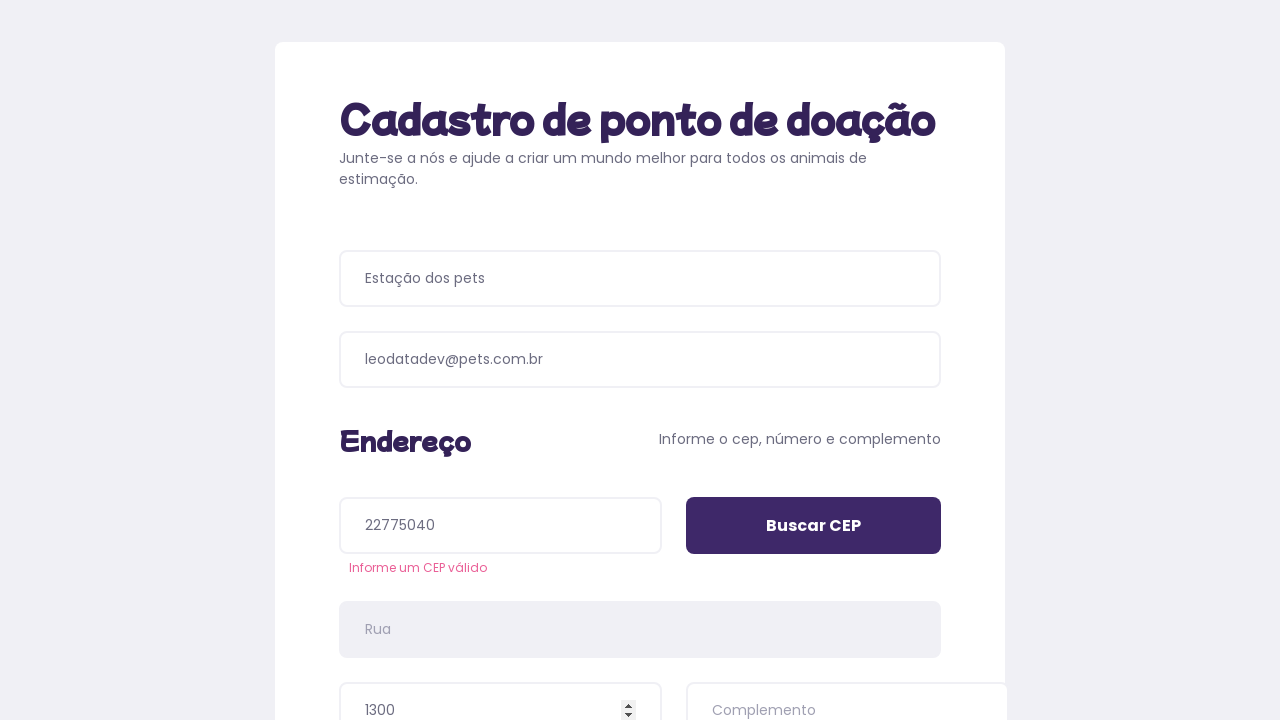

Filled address details field with 'Ao lado do centro comercial' on input[name=addressDetails]
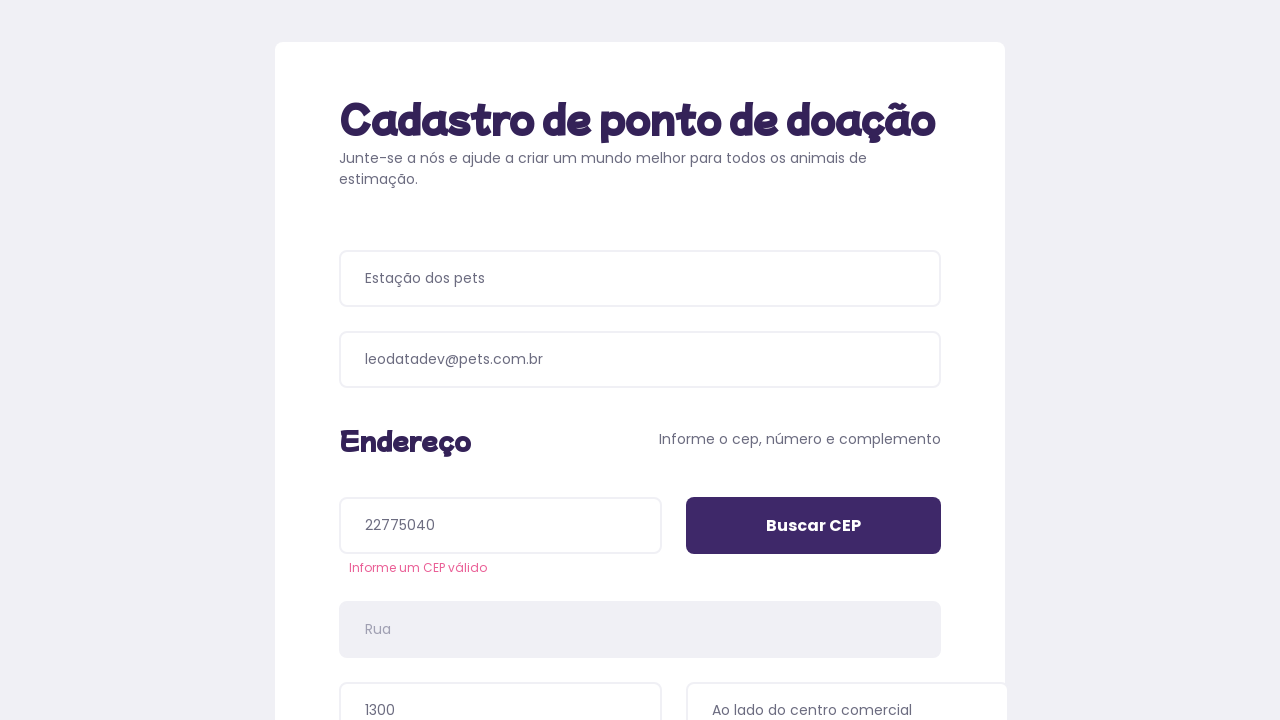

Selected 'Cachorros' (Dogs) as pet type at (486, 390) on xpath=//span[text()='Cachorros']/..
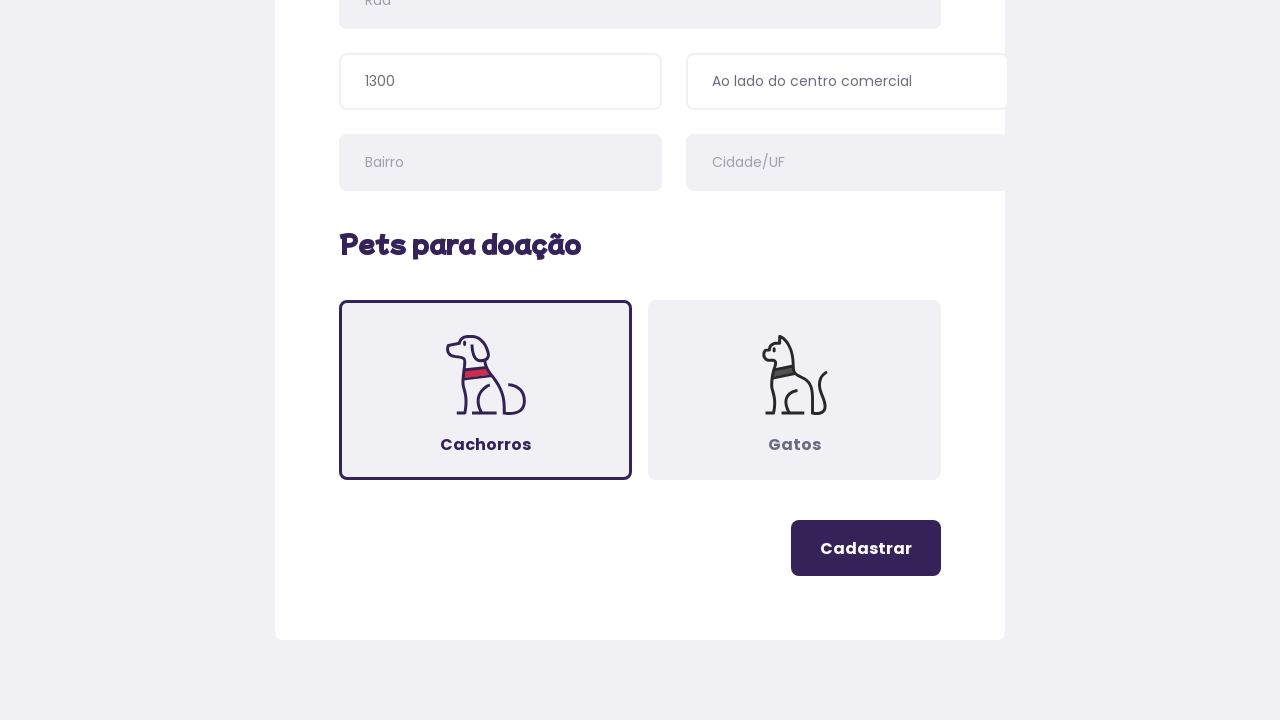

Clicked form submission button at (866, 548) on .button-register
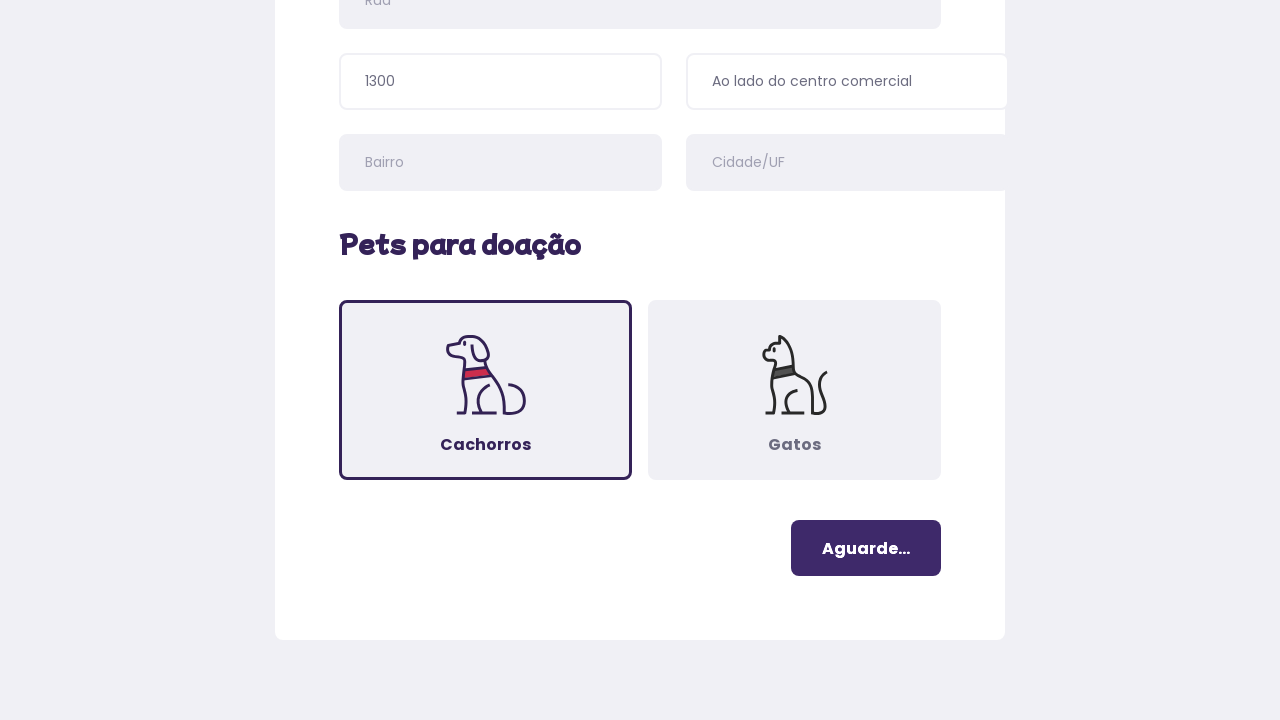

Verified successful registration message displayed
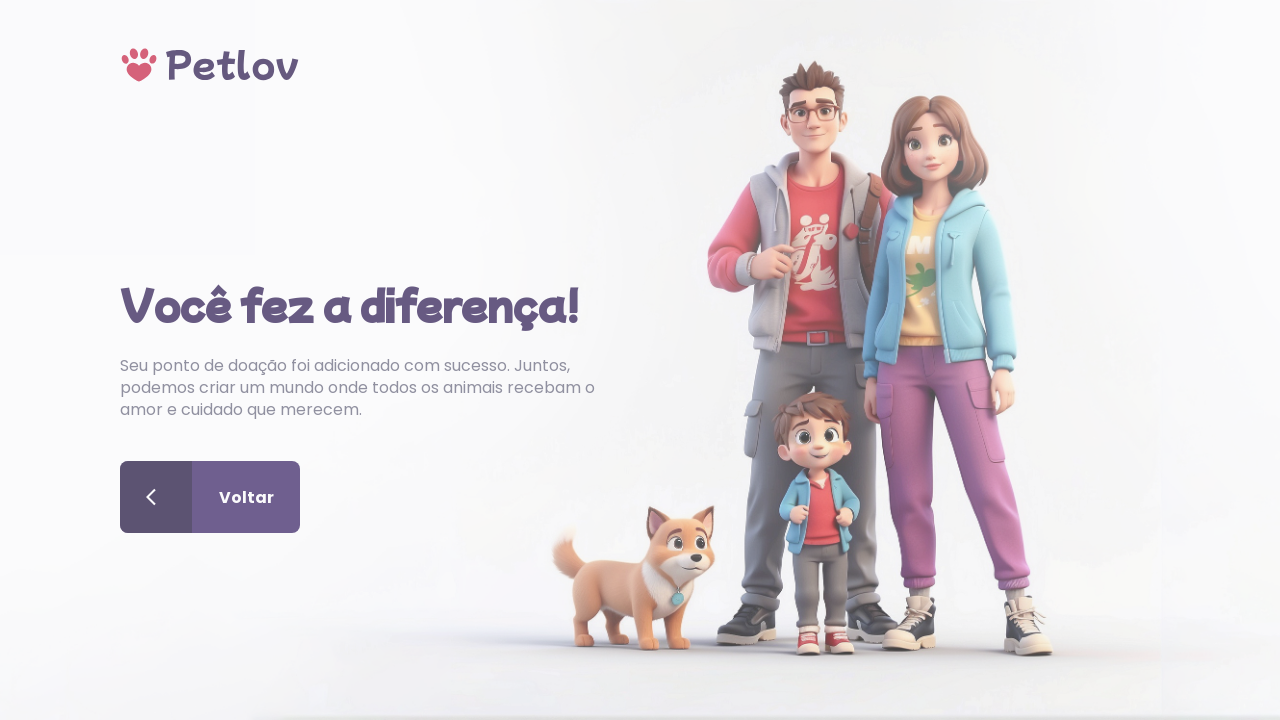

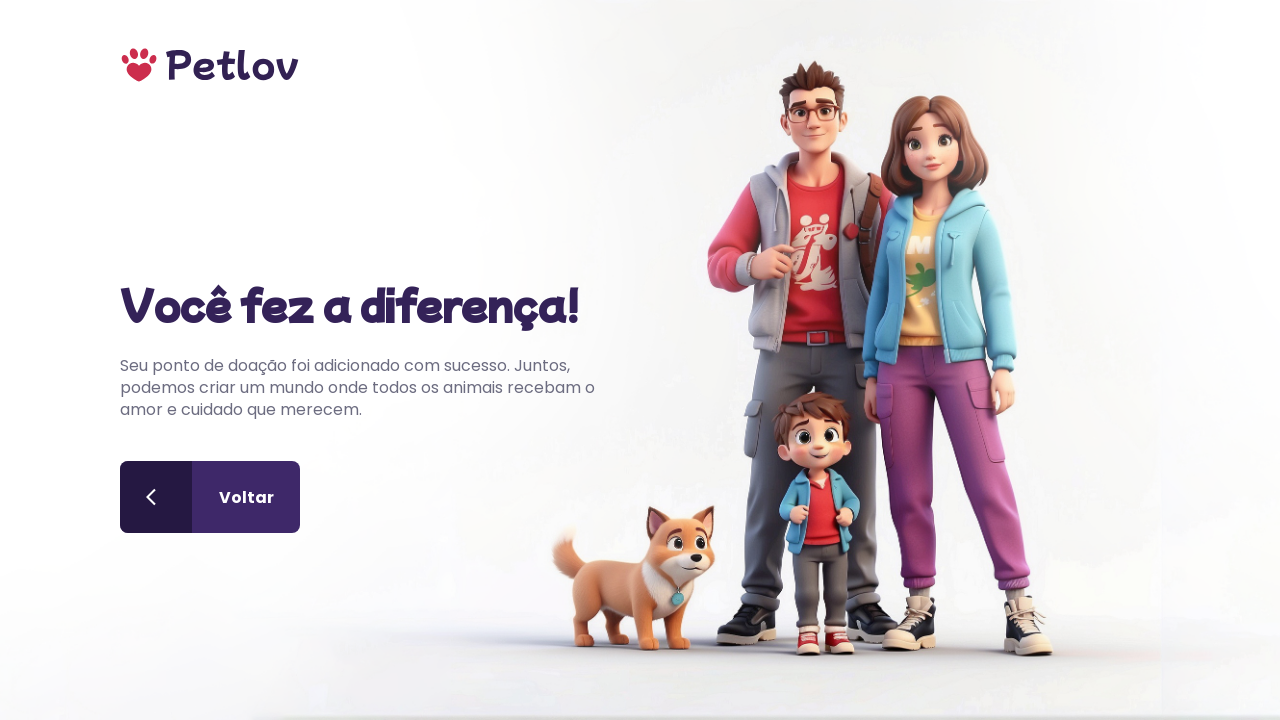